Tests checkbox interactions on a registration form by selecting and deselecting checkboxes for hobbies

Starting URL: http://demo.automationtesting.in/Register.html

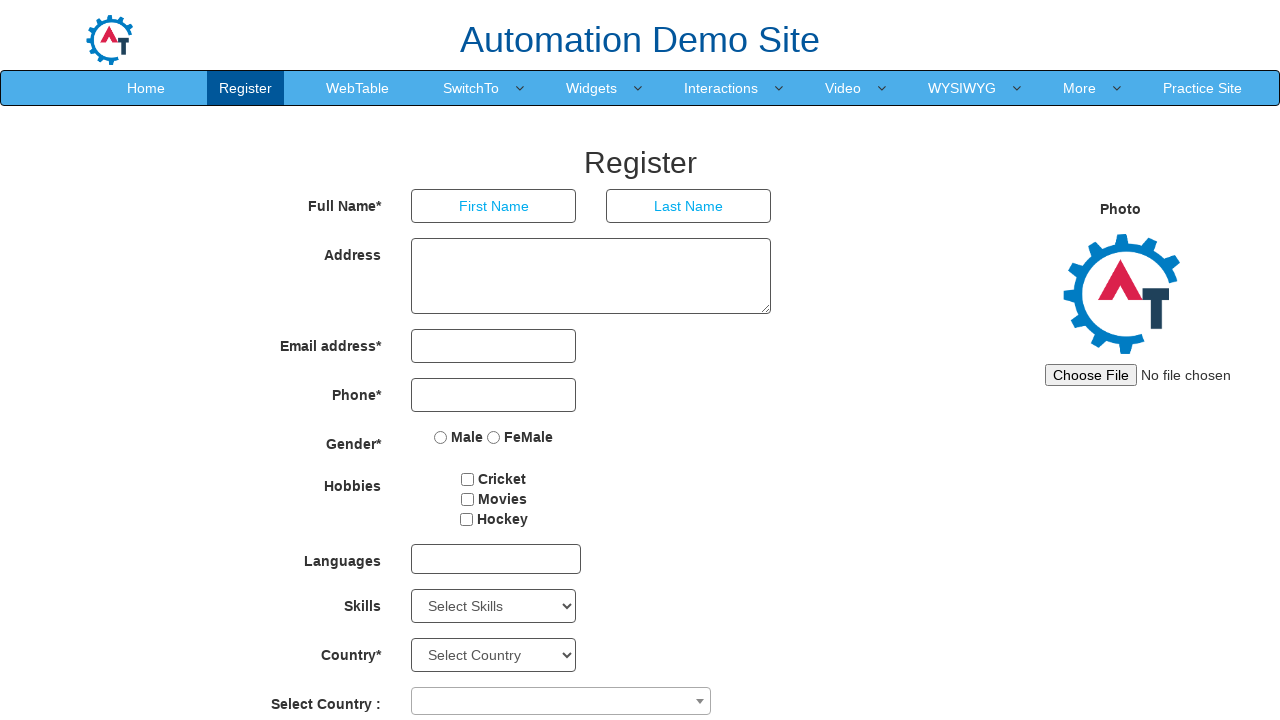

Clicked Cricket checkbox to select it at (468, 479) on #checkbox1
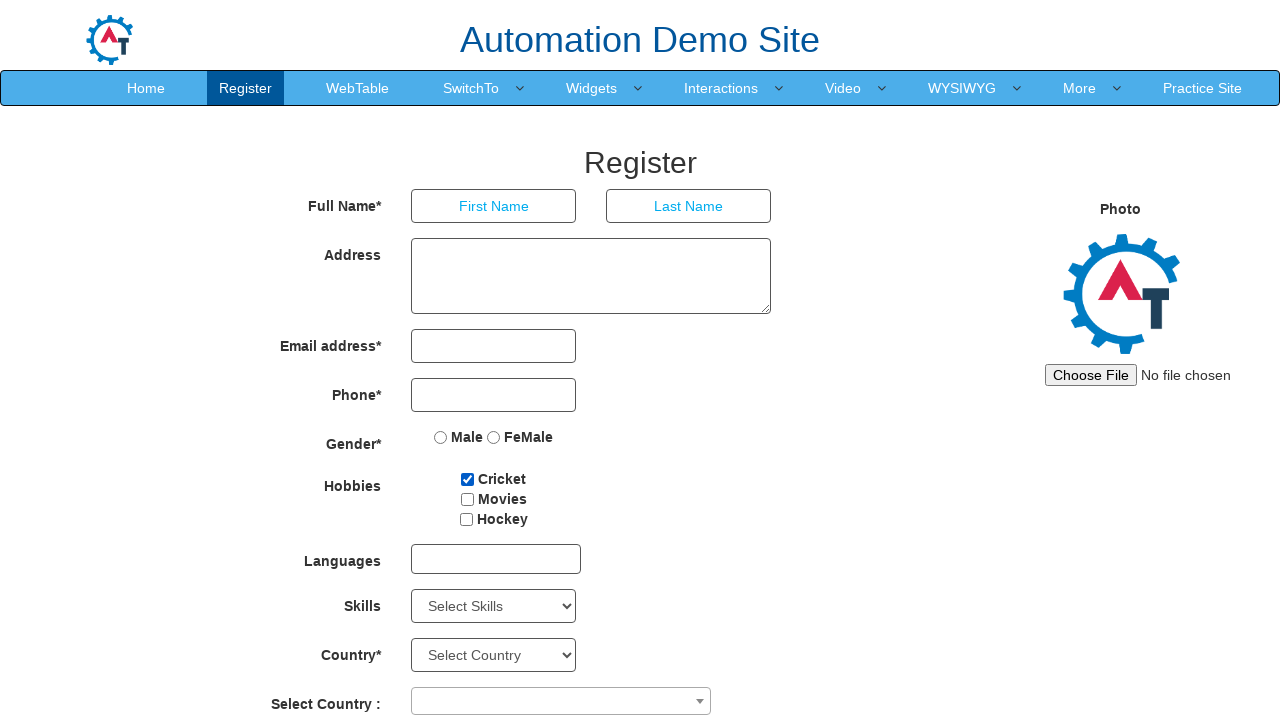

Clicked Movies checkbox to select it at (467, 499) on xpath=//input[@value='Movies']
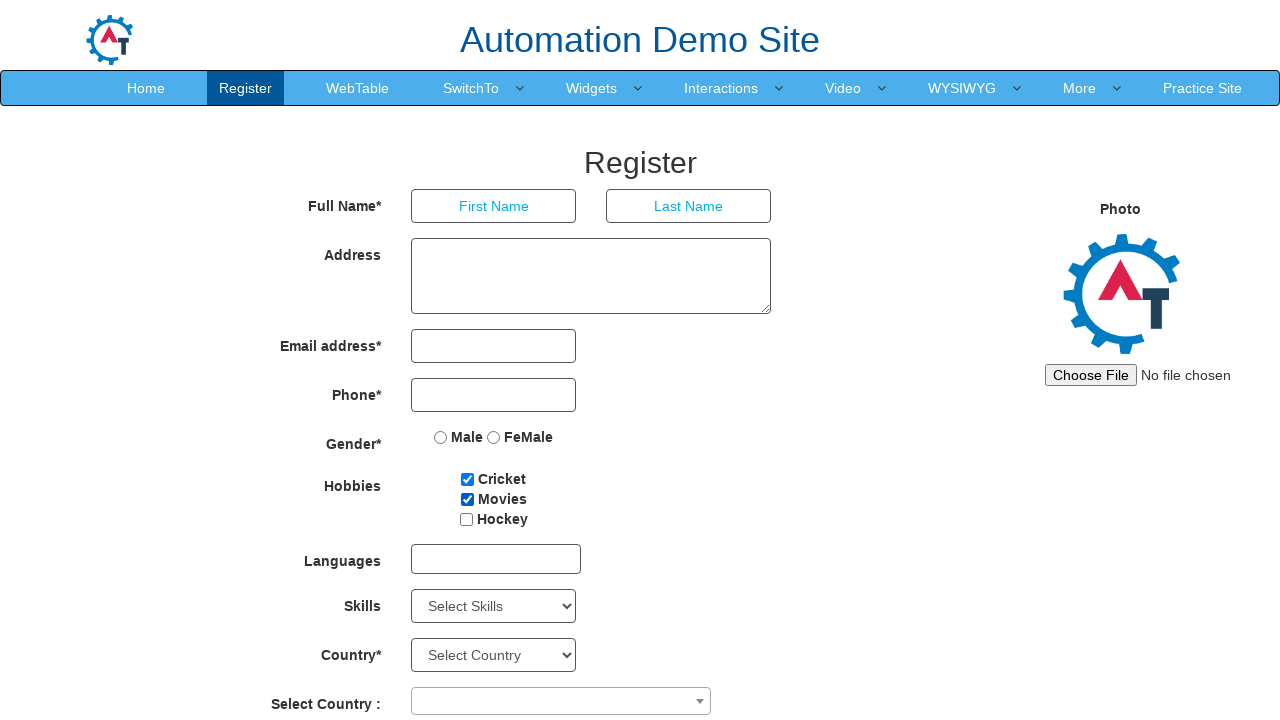

Waited for 2 seconds
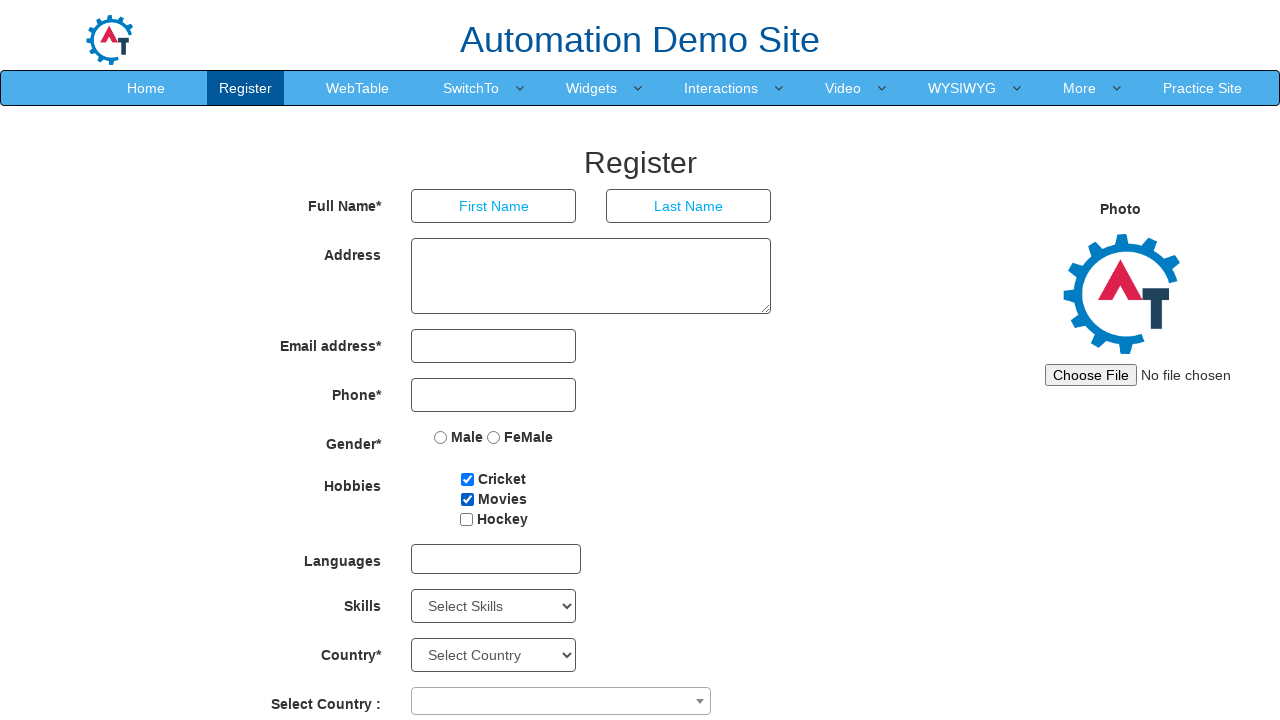

Clicked Cricket checkbox to deselect it at (468, 479) on #checkbox1
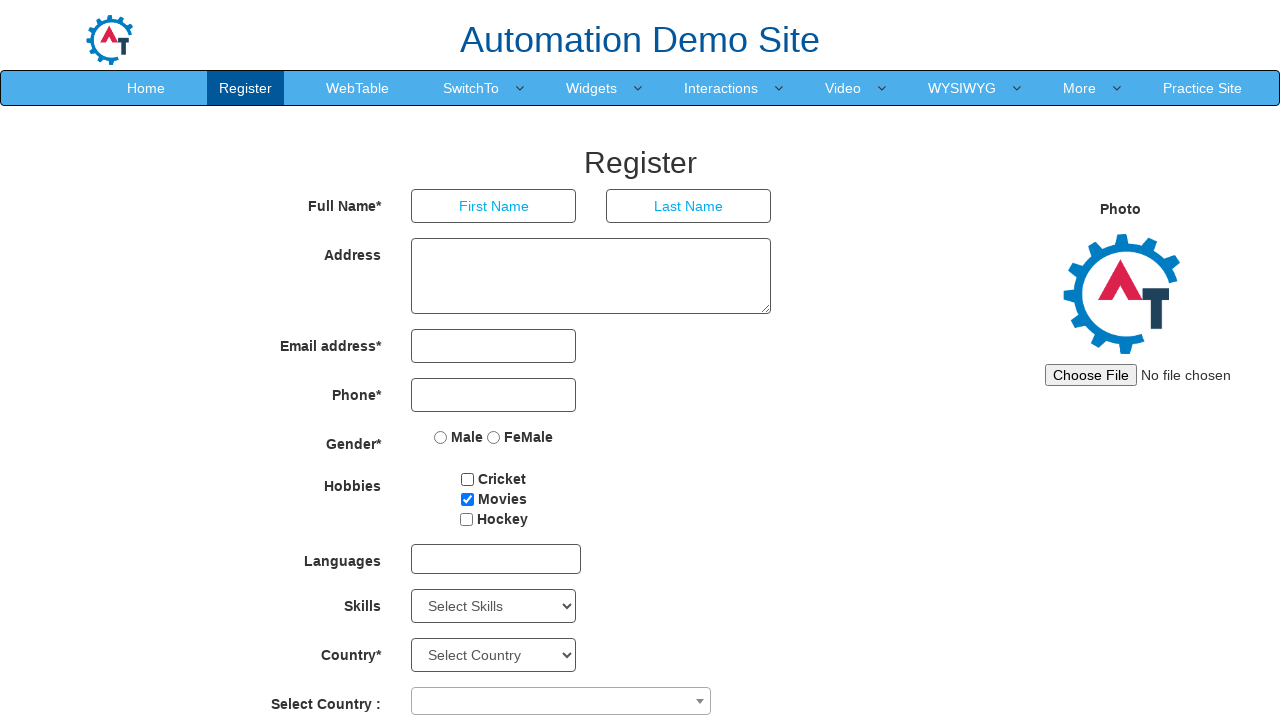

Cricket checkbox was unchecked, clicked it to select again at (468, 479) on #checkbox1
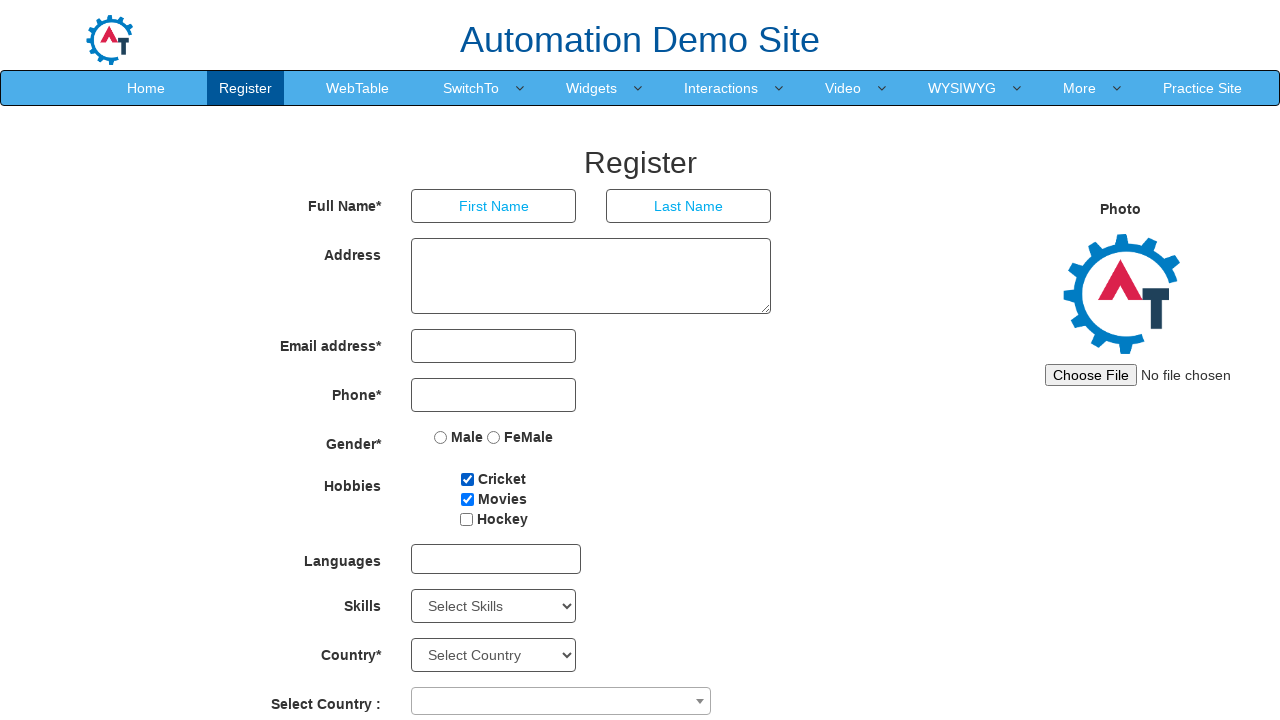

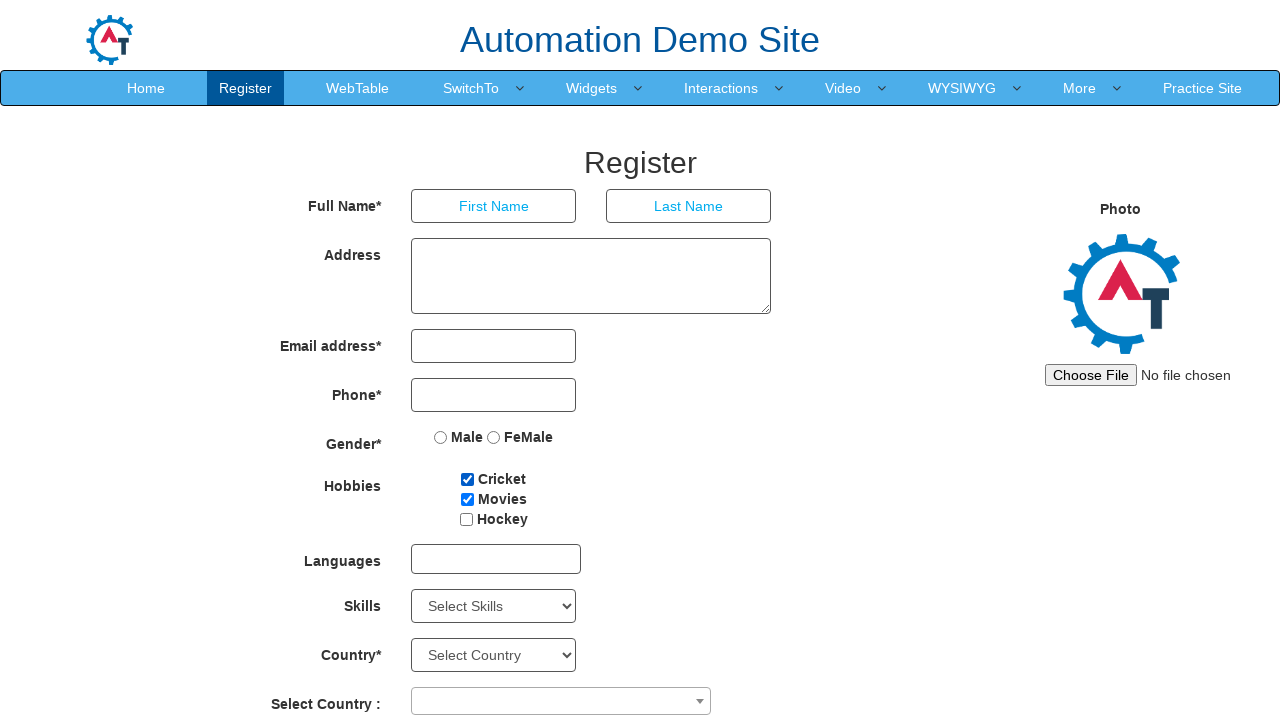